Tests a web form by filling in text input, password, textarea, selecting dropdown option, and submitting the form

Starting URL: https://www.selenium.dev/selenium/web/web-form.html

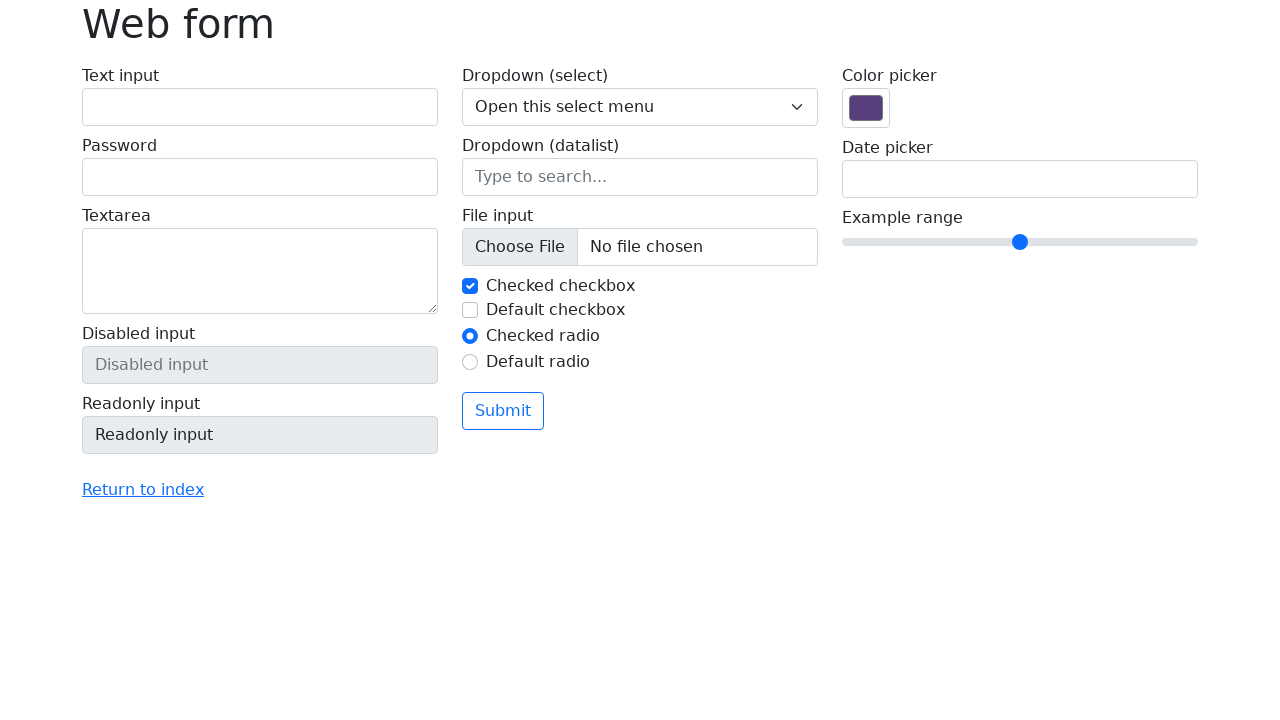

Filled text input field with 'Hello, World!' on input[name='my-text']
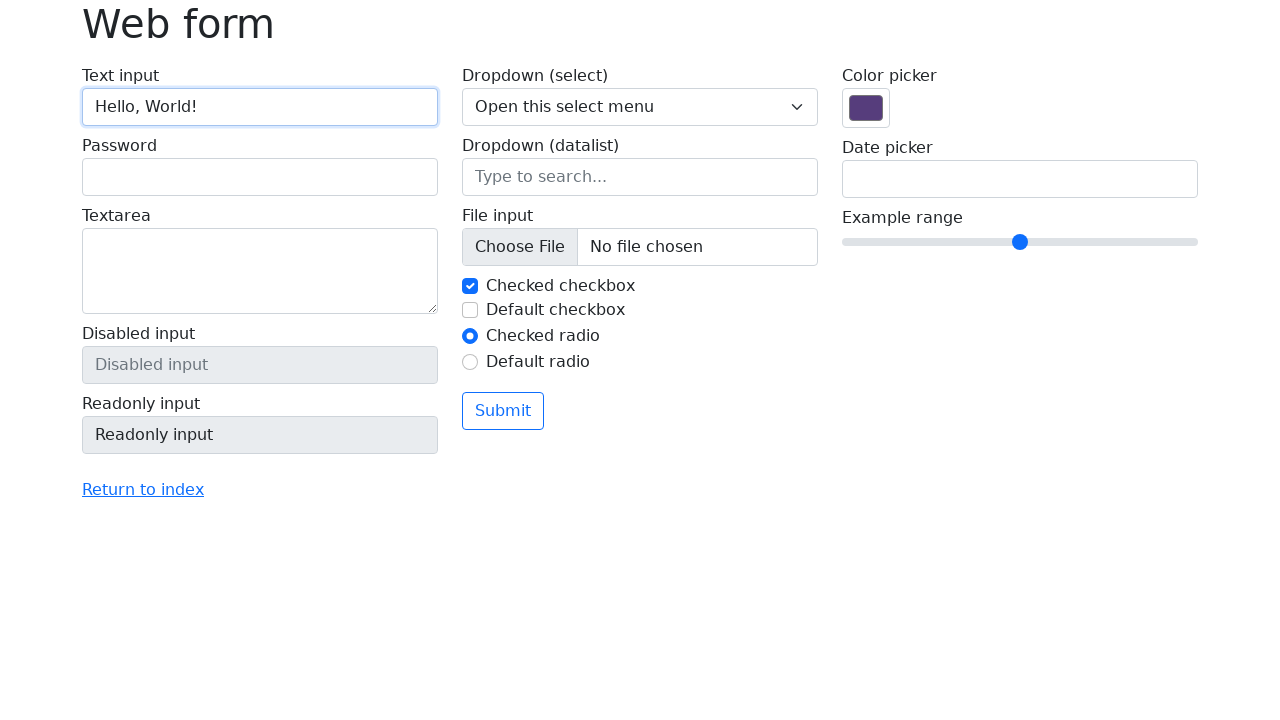

Filled password field with 'MyStrongPassword123!!!' on input[name='my-password']
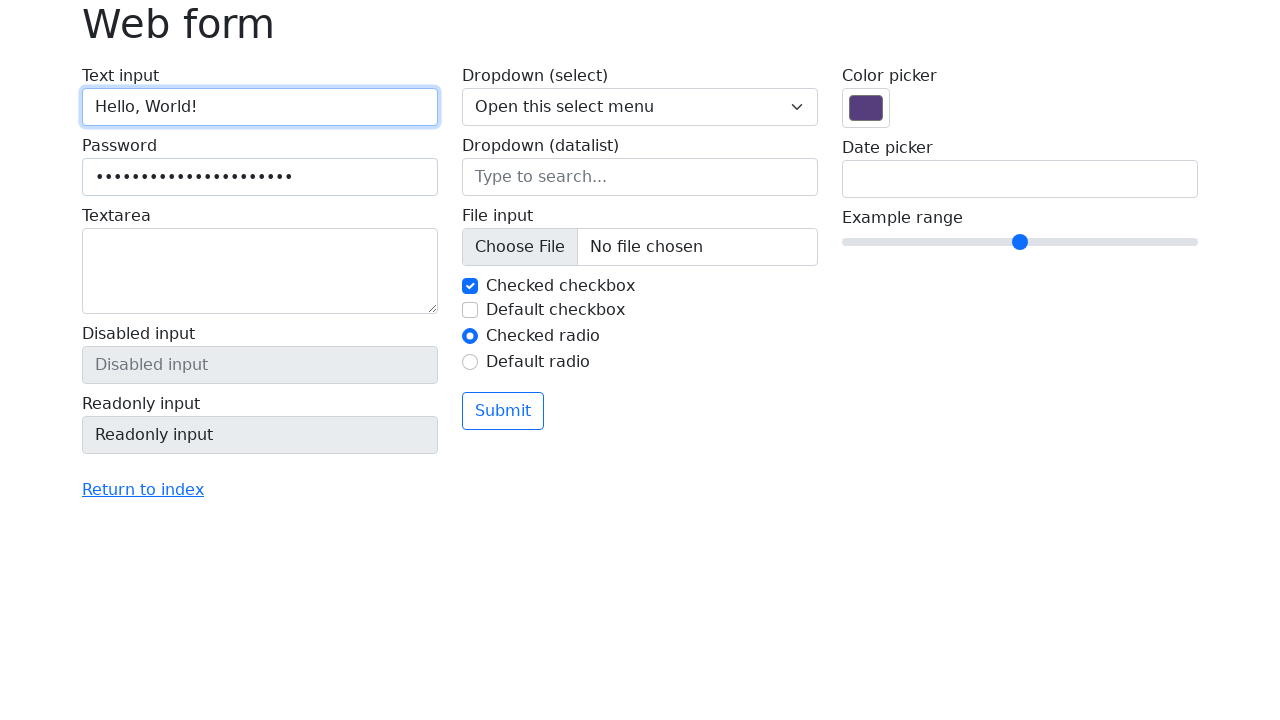

Filled textarea with 'AUTO QA 1.0 WELCOMES YOU' on textarea[name='my-textarea']
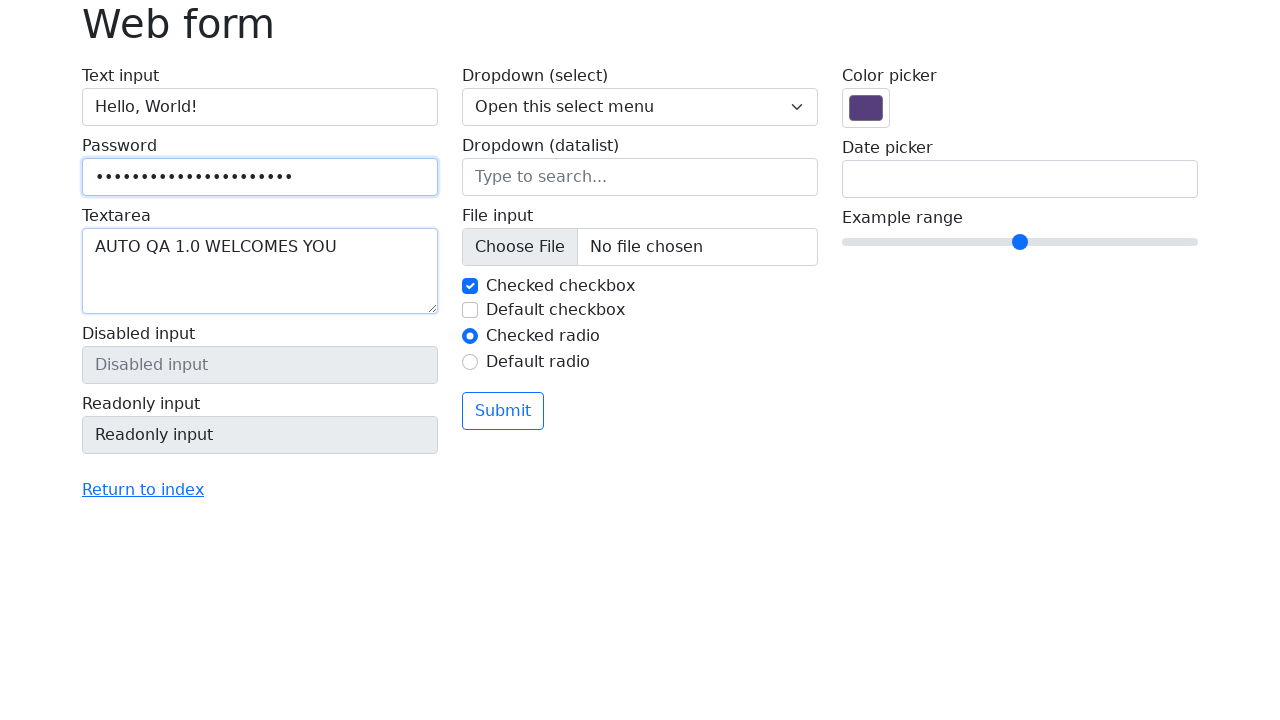

Selected 3rd option from dropdown menu on select[name='my-select']
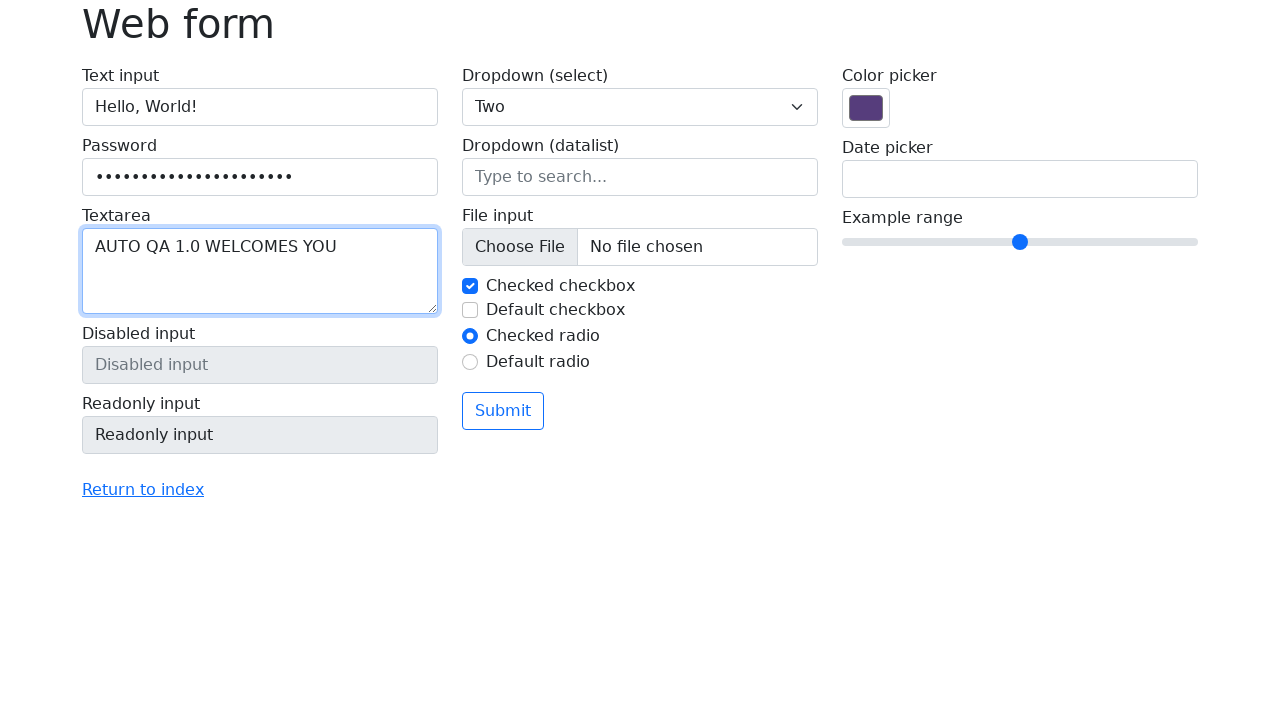

Clicked submit button to submit form at (503, 411) on button
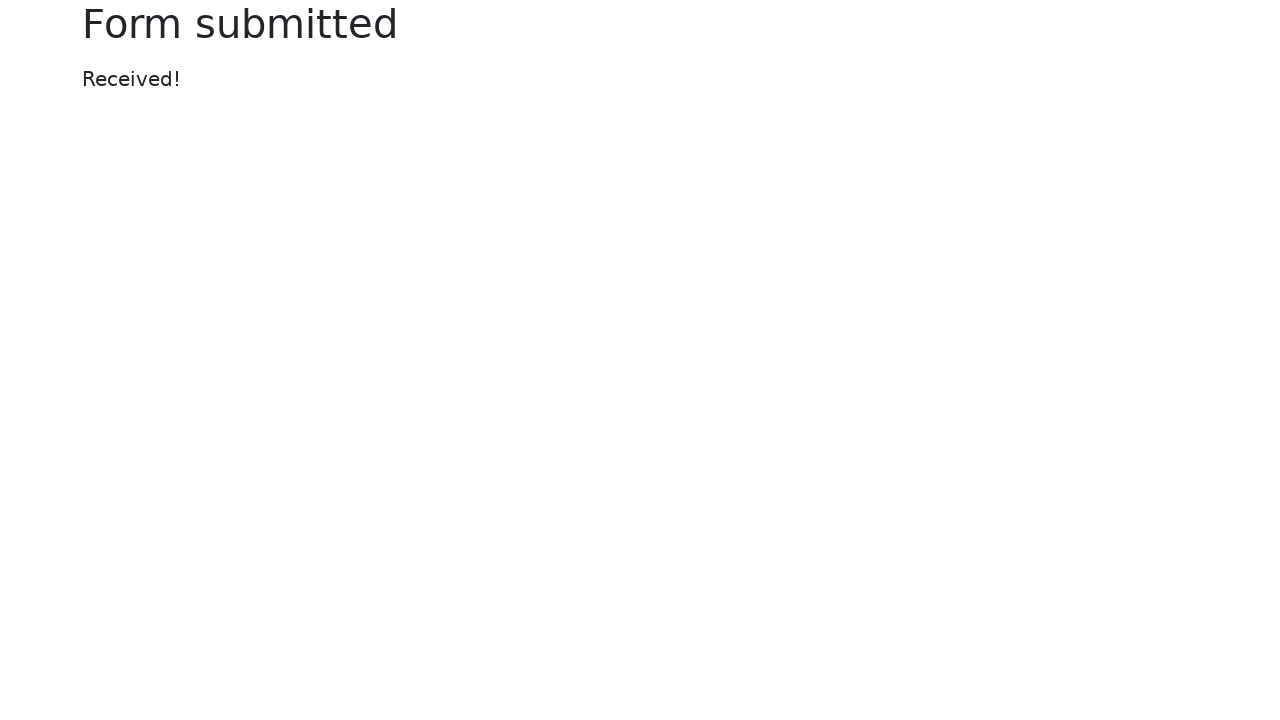

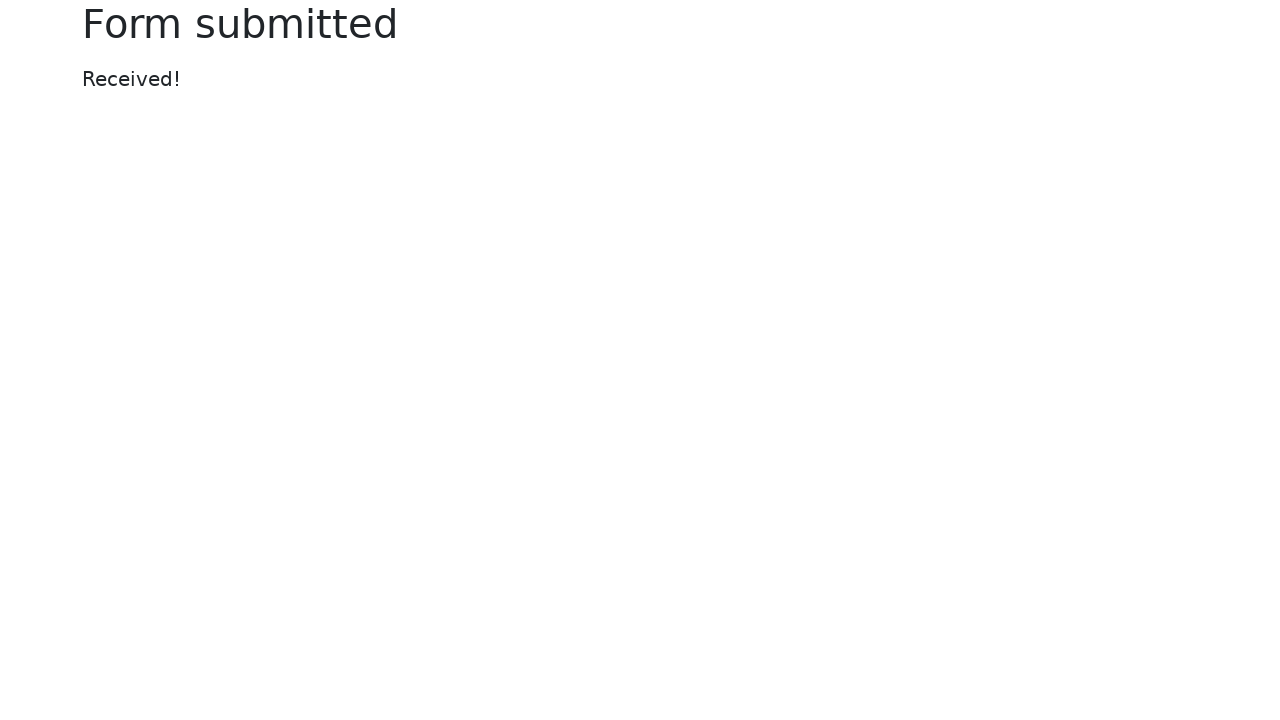